Tests the cosine function on the scientific calculator by calculating cos(60) and verifying the result equals 0.5

Starting URL: http://www.calculator.net

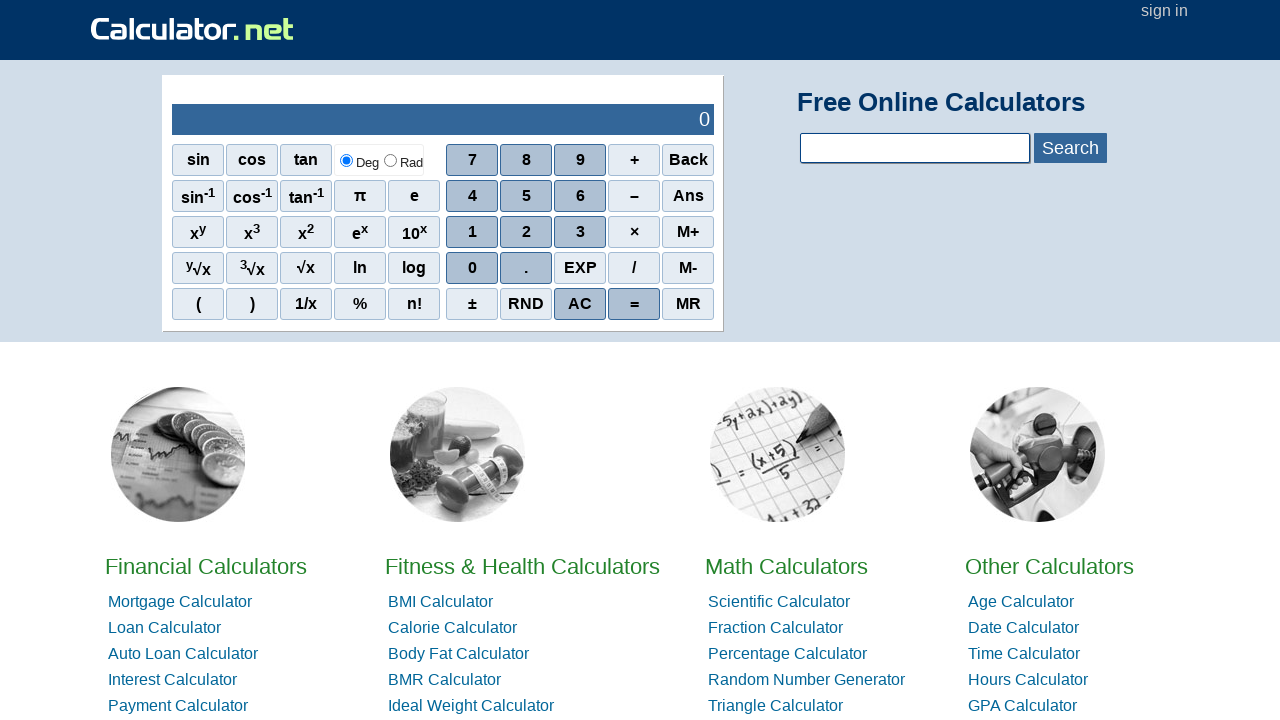

Clicked cos button on scientific calculator at (252, 160) on xpath=//*[@id='sciout']/tbody/tr[2]/td[1]/div/div[1]/span[2]
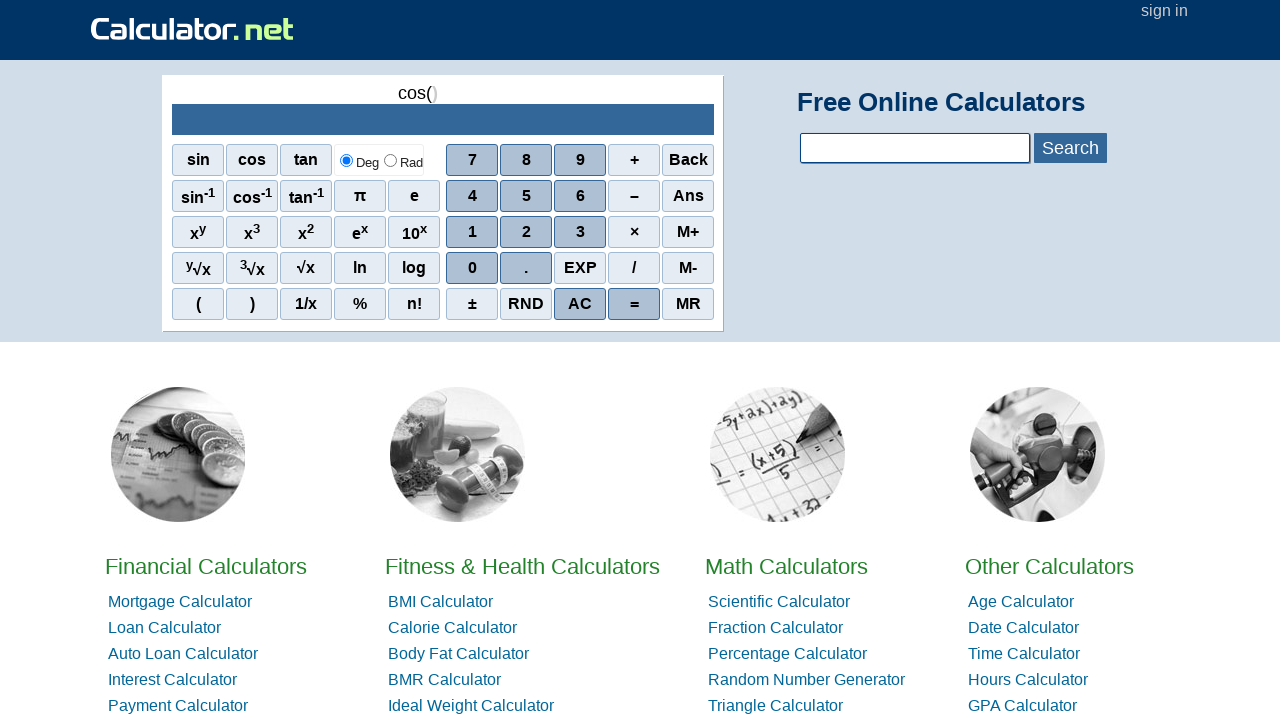

Clicked 6 button at (580, 196) on xpath=//*[@id='sciout']/tbody/tr[2]/td[2]/div/div[2]/span[3]
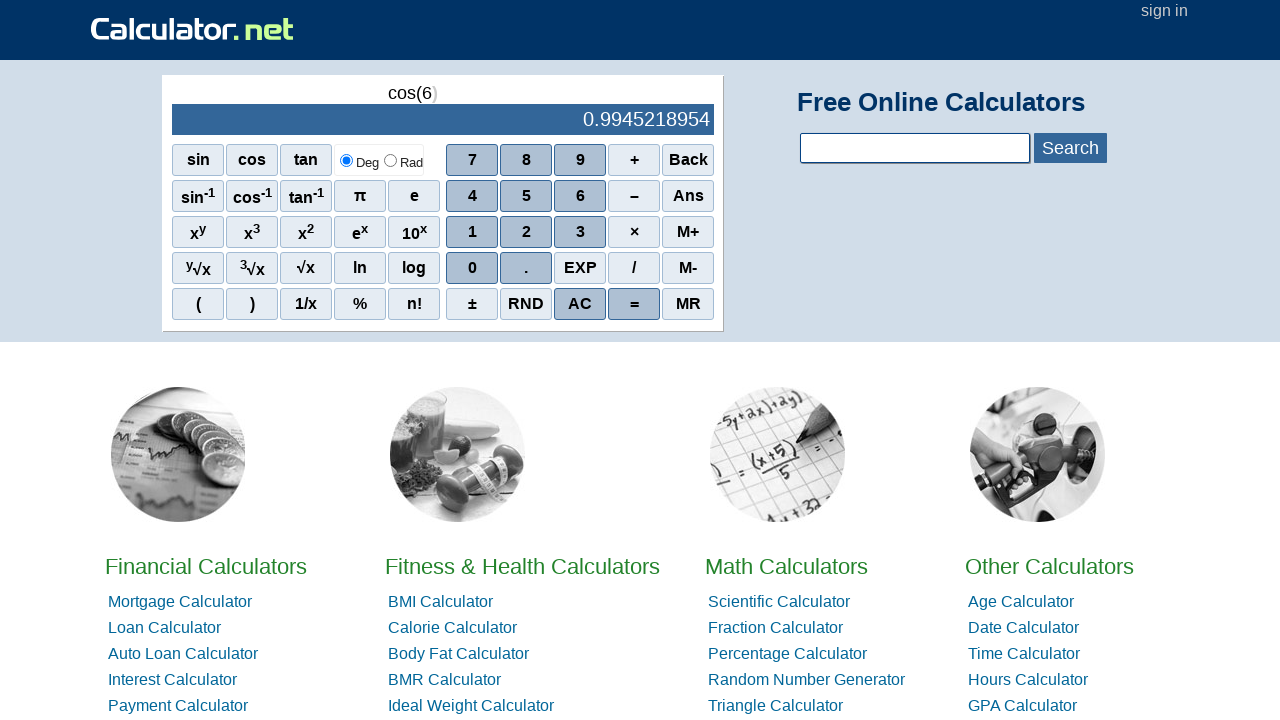

Clicked 0 button at (472, 268) on xpath=//*[@id='sciout']/tbody/tr[2]/td[2]/div/div[4]/span[1]
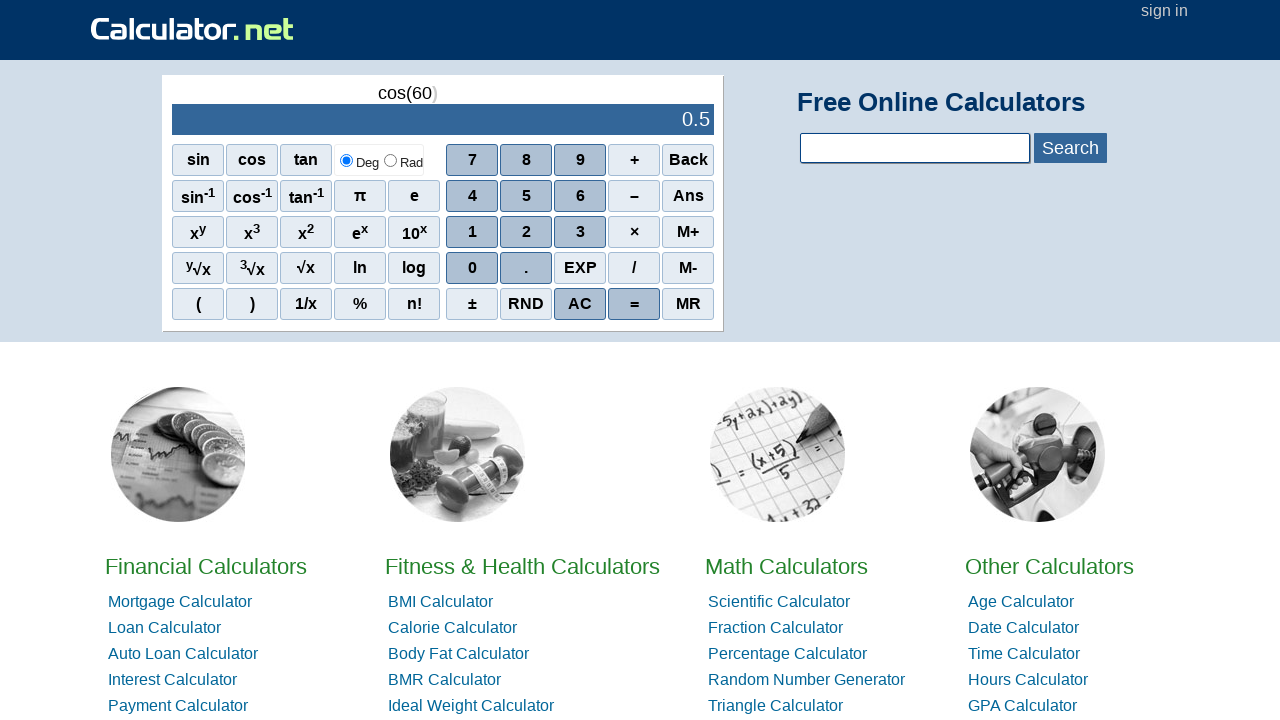

Waited for result output to load
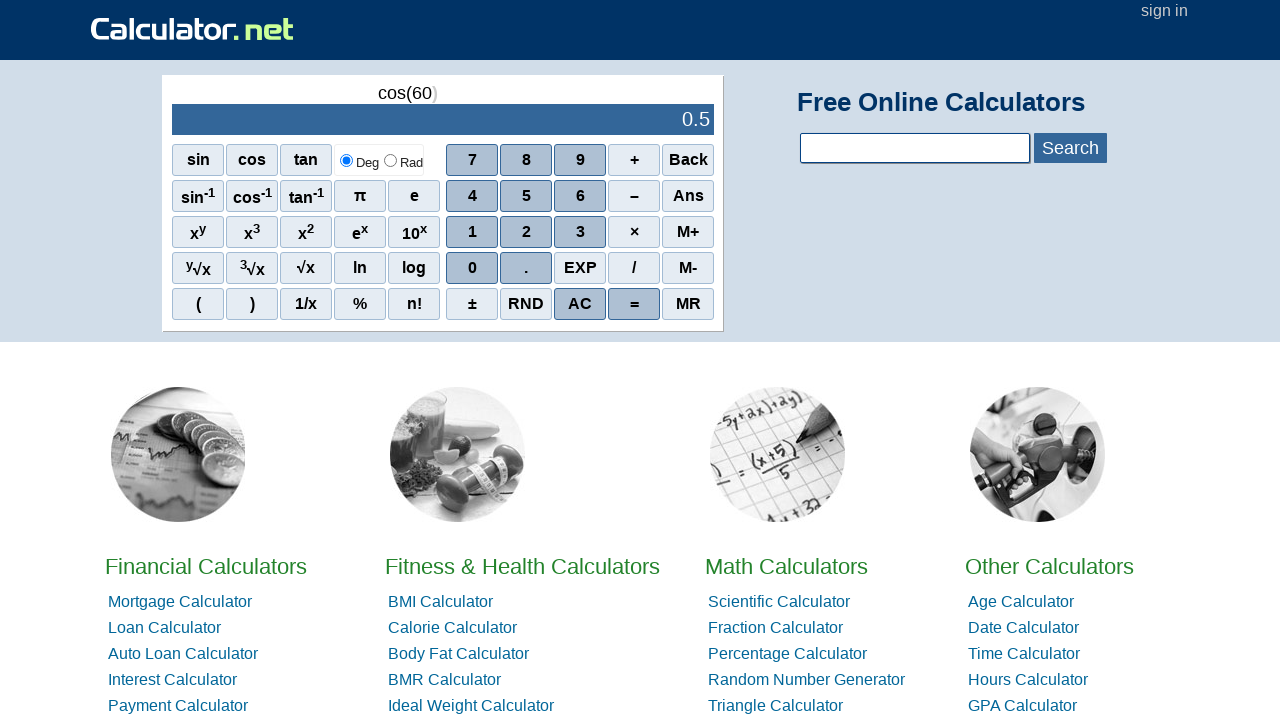

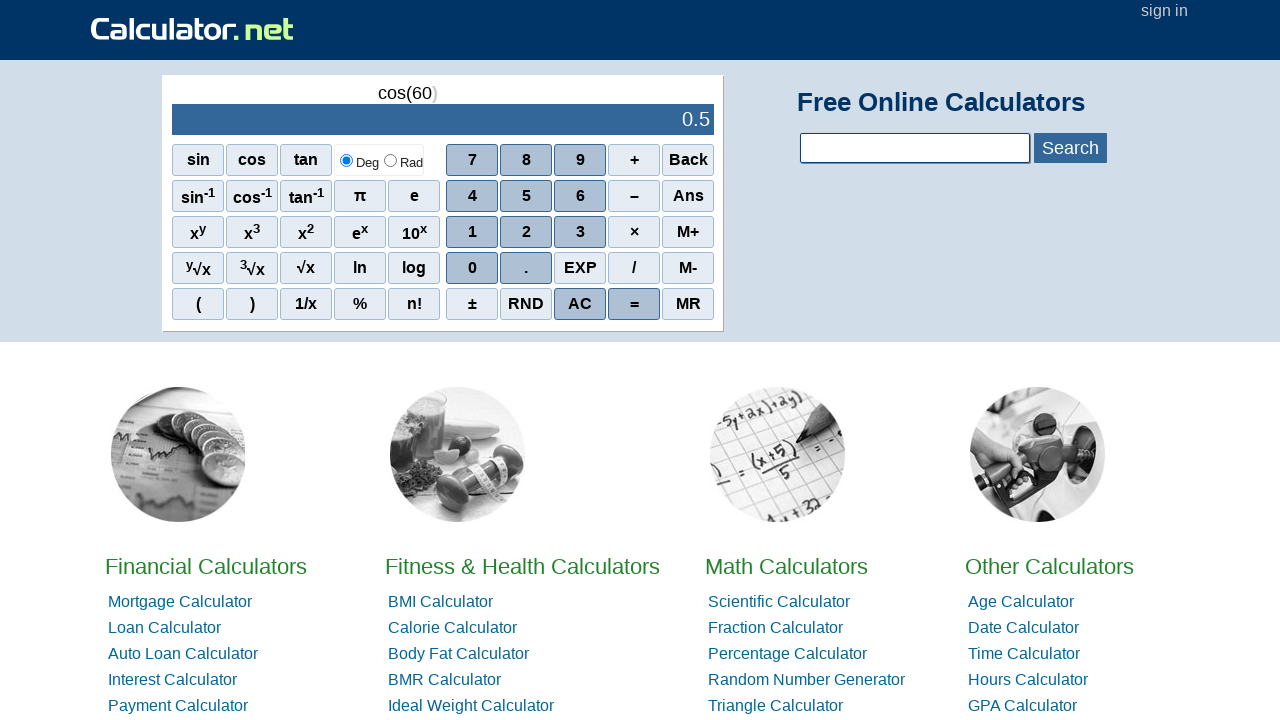